Tests checkbox selection by first deselecting the third checkbox (selected by default) then selecting all three checkboxes

Starting URL: https://testpages.eviltester.com/styled/basic-html-form-test.html

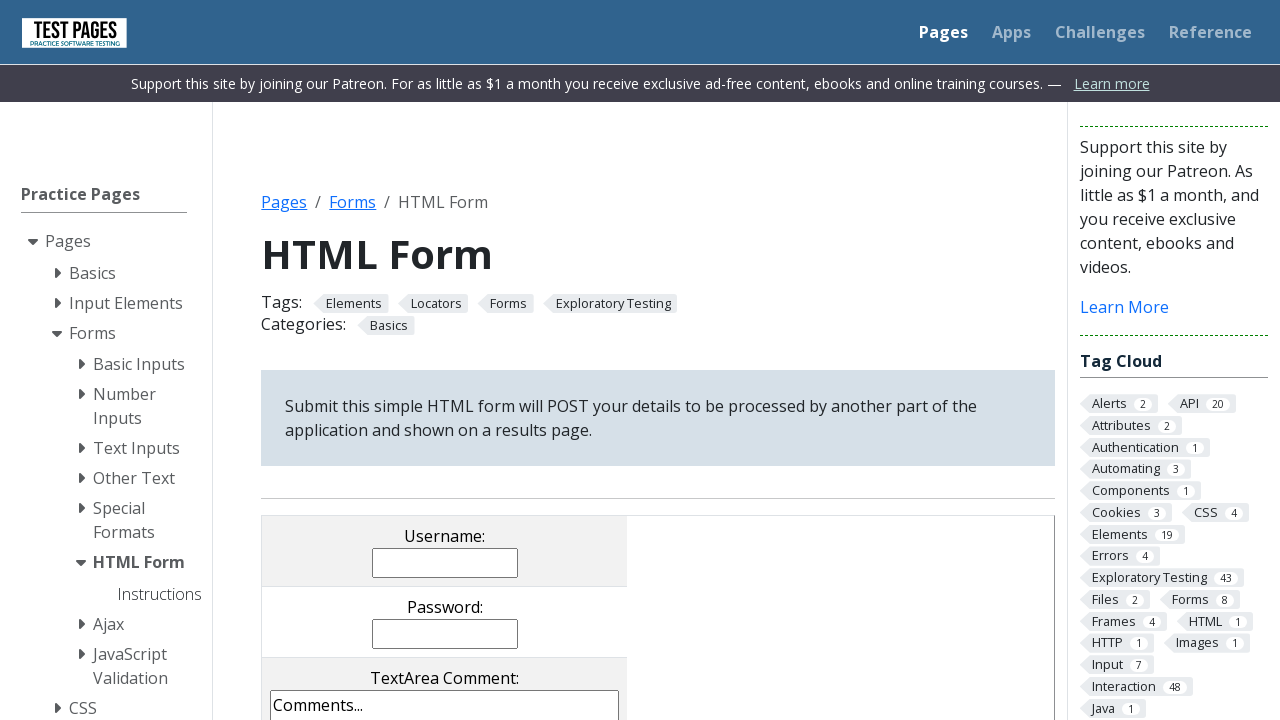

Navigated to the basic HTML form test page
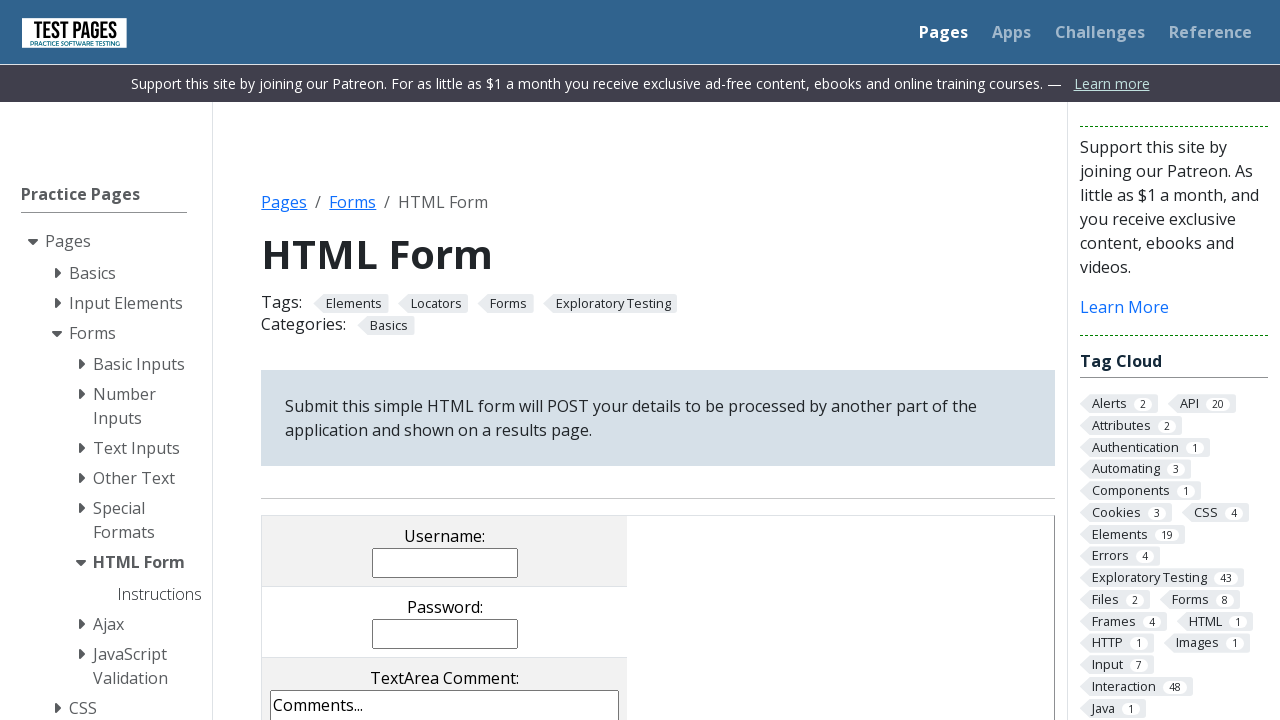

Located all checkboxes with name 'checkboxes[]'
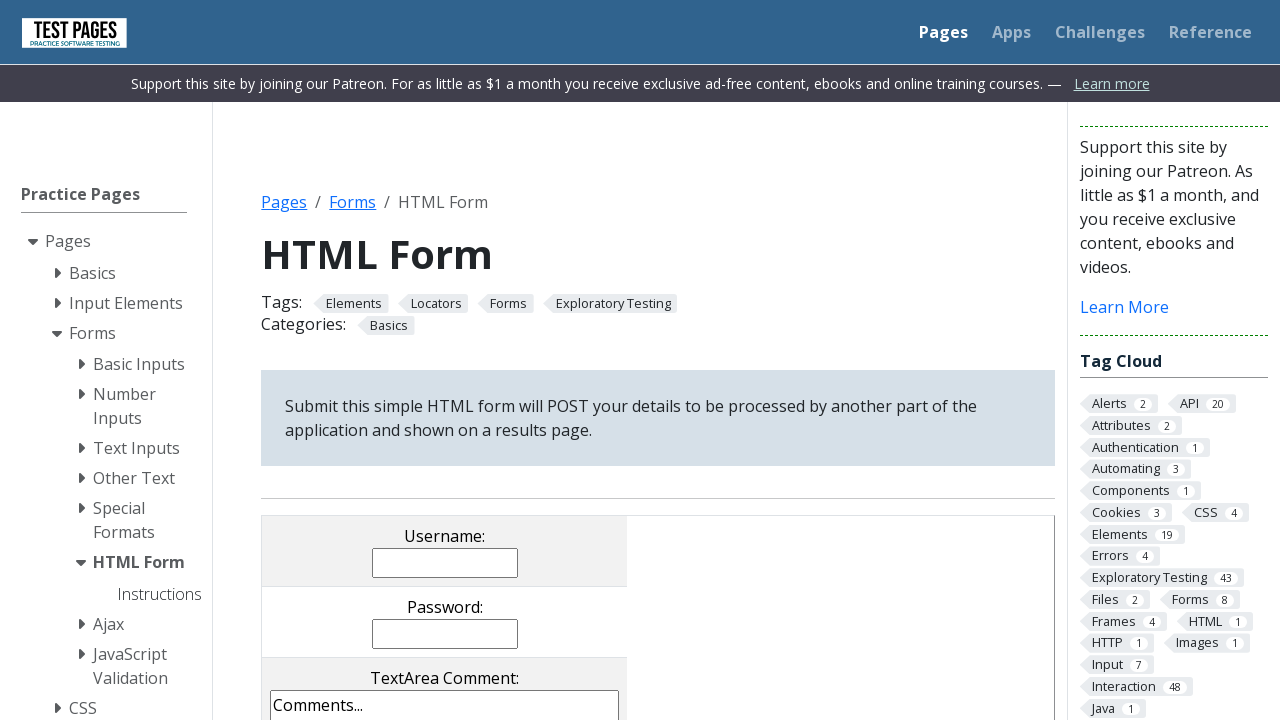

Deselected the third checkbox (which was selected by default) at (505, 360) on input[name='checkboxes[]'] >> nth=2
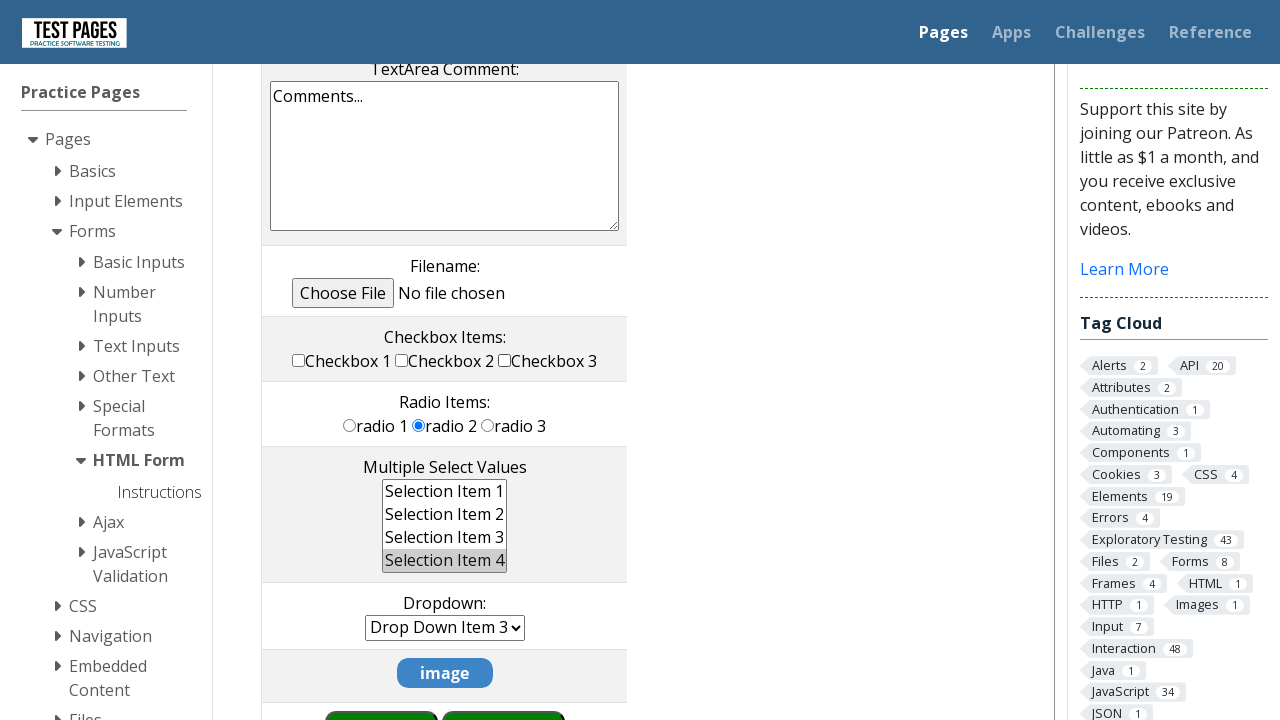

Selected a checkbox at (299, 360) on input[name='checkboxes[]'] >> nth=0
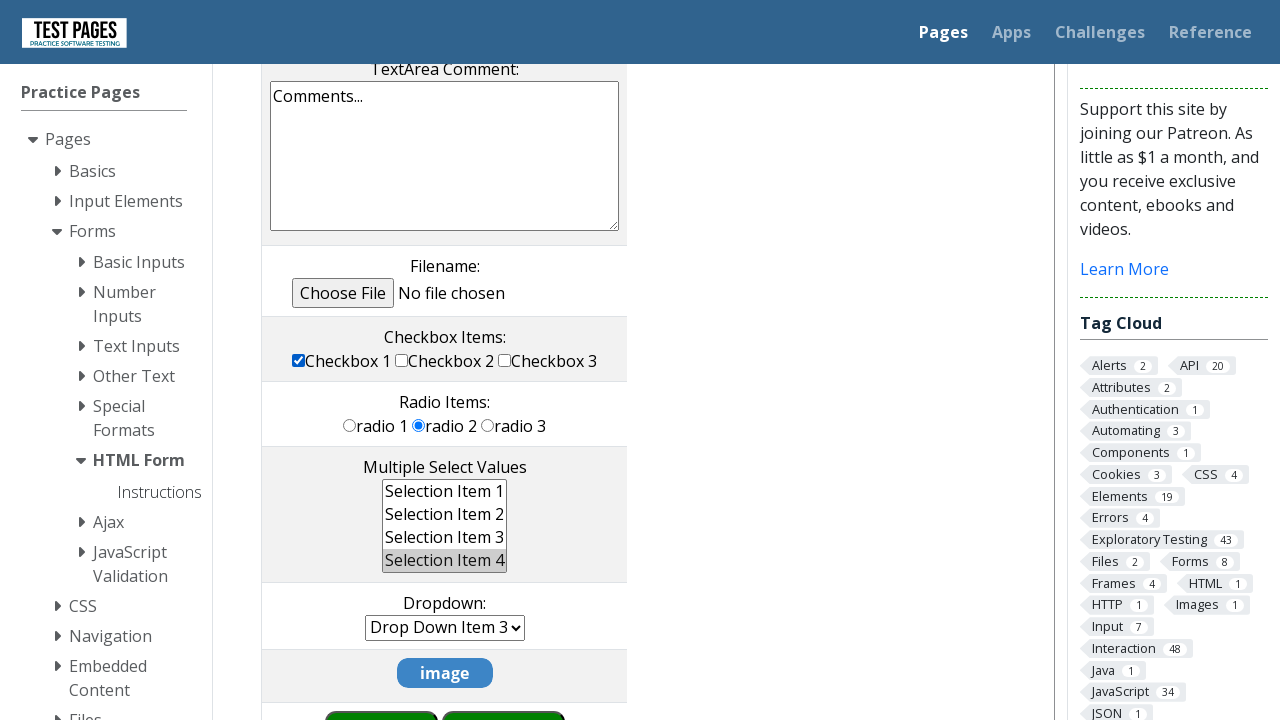

Selected a checkbox at (402, 360) on input[name='checkboxes[]'] >> nth=1
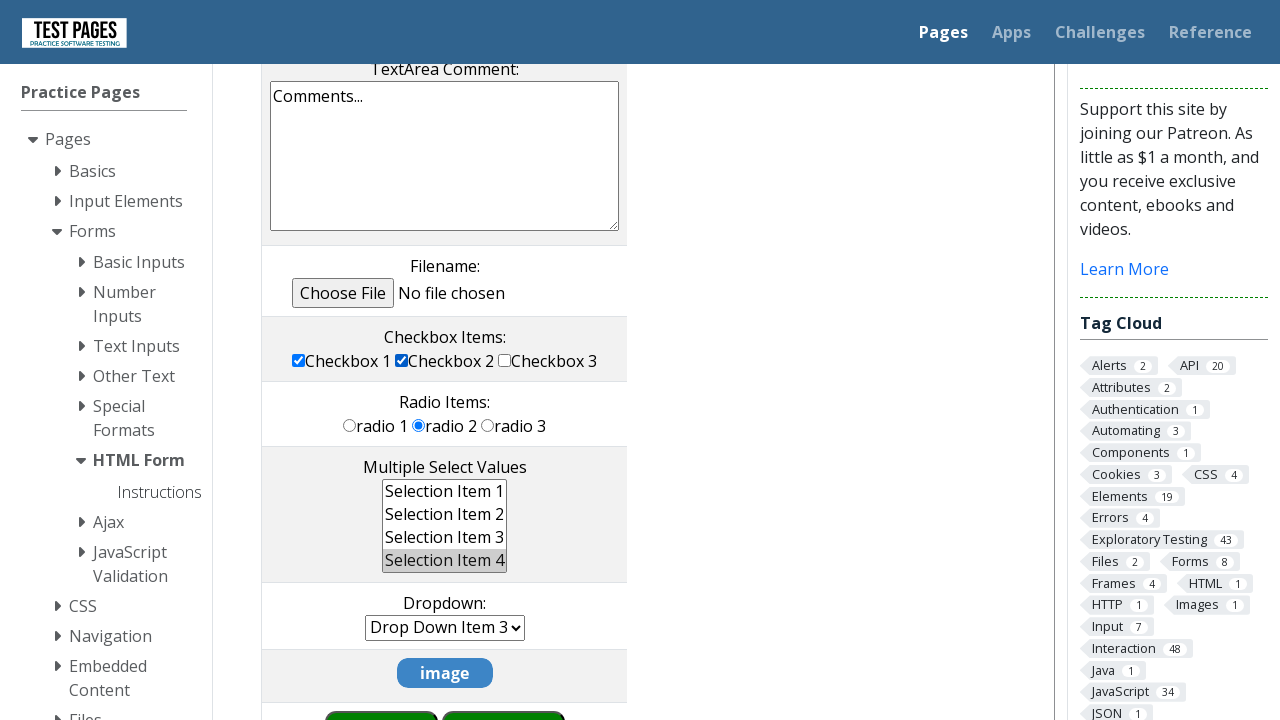

Selected a checkbox at (505, 360) on input[name='checkboxes[]'] >> nth=2
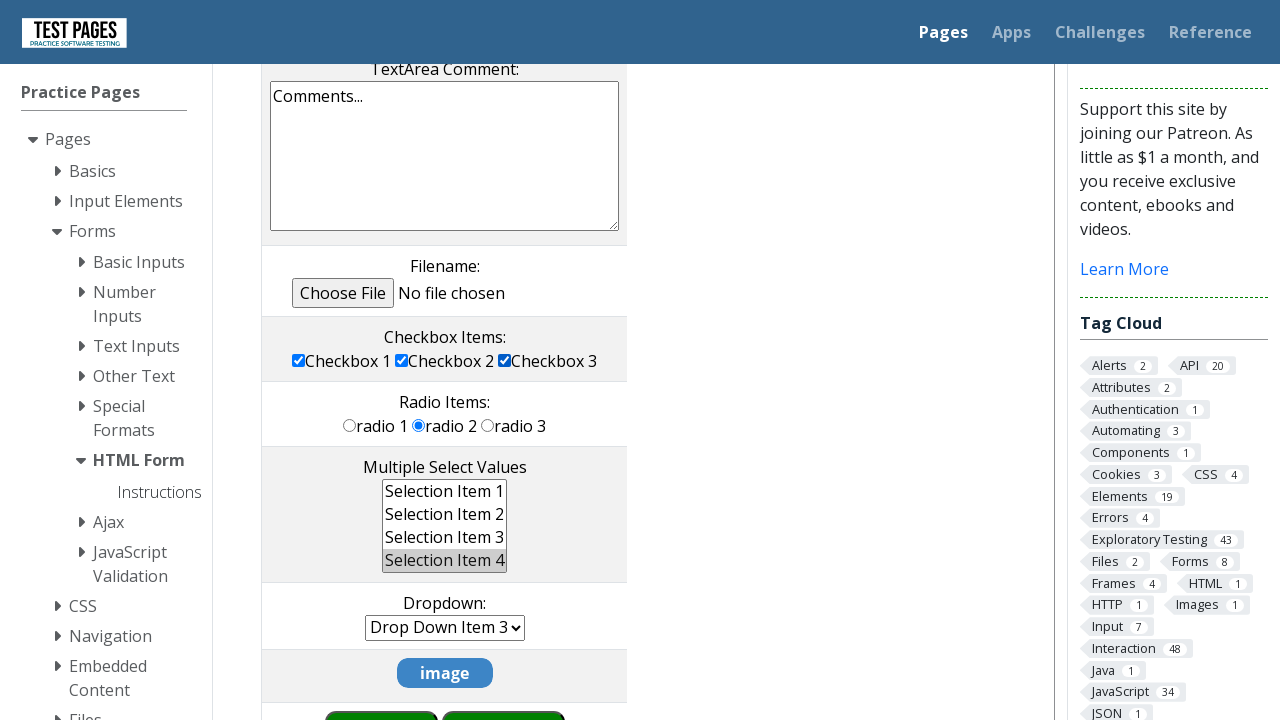

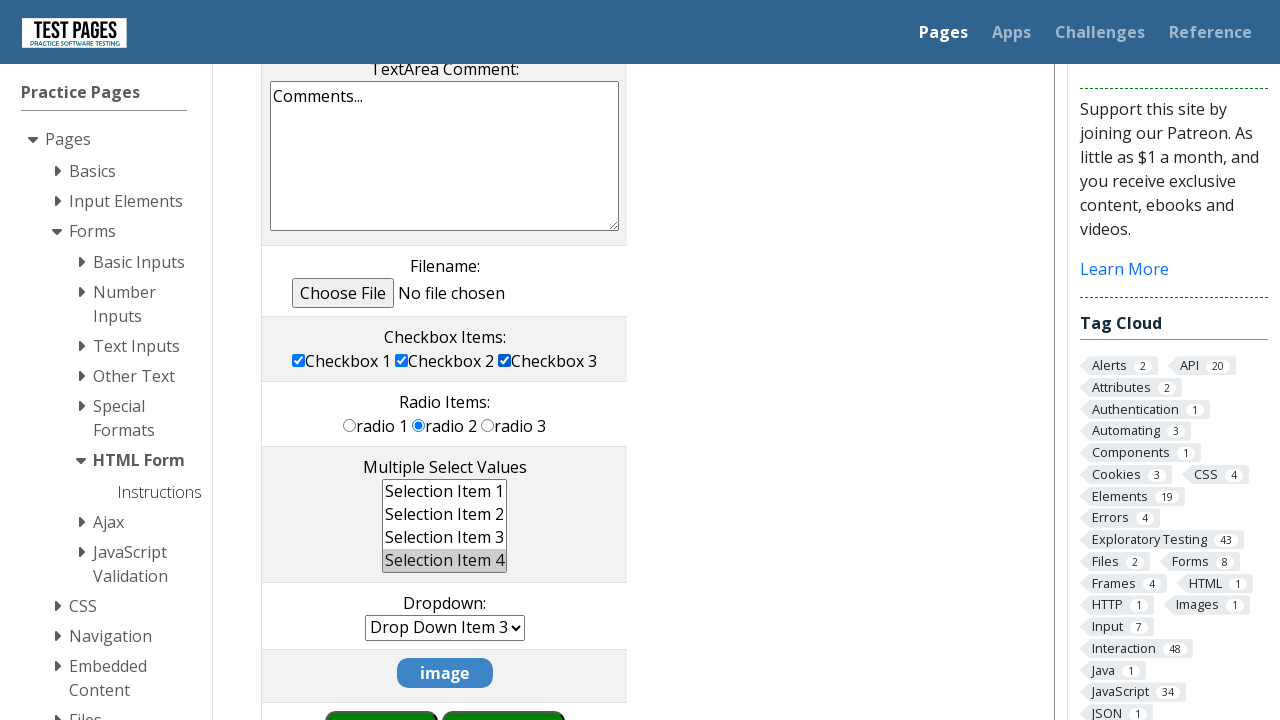